Tests navigation by clicking the "Get started" link and verifying the Installation heading appears on the resulting page

Starting URL: https://playwright.dev/

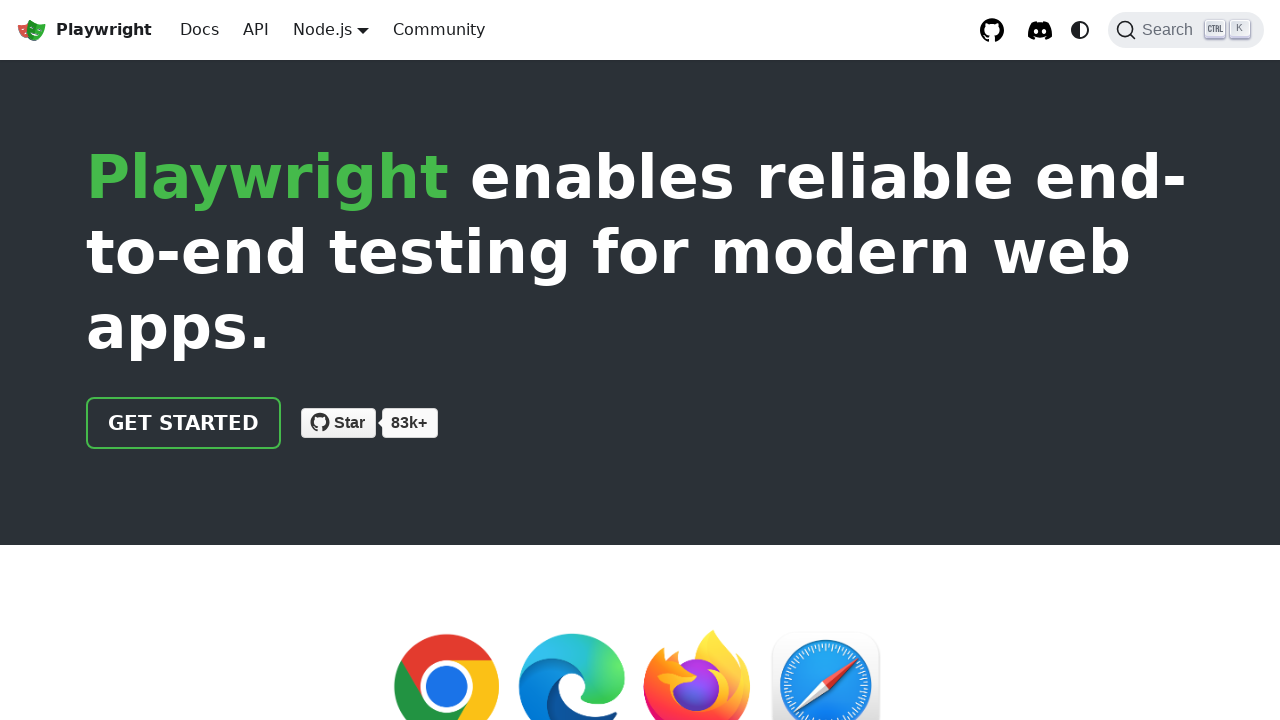

Clicked the 'Get started' link at (184, 423) on internal:role=link[name="Get started"i]
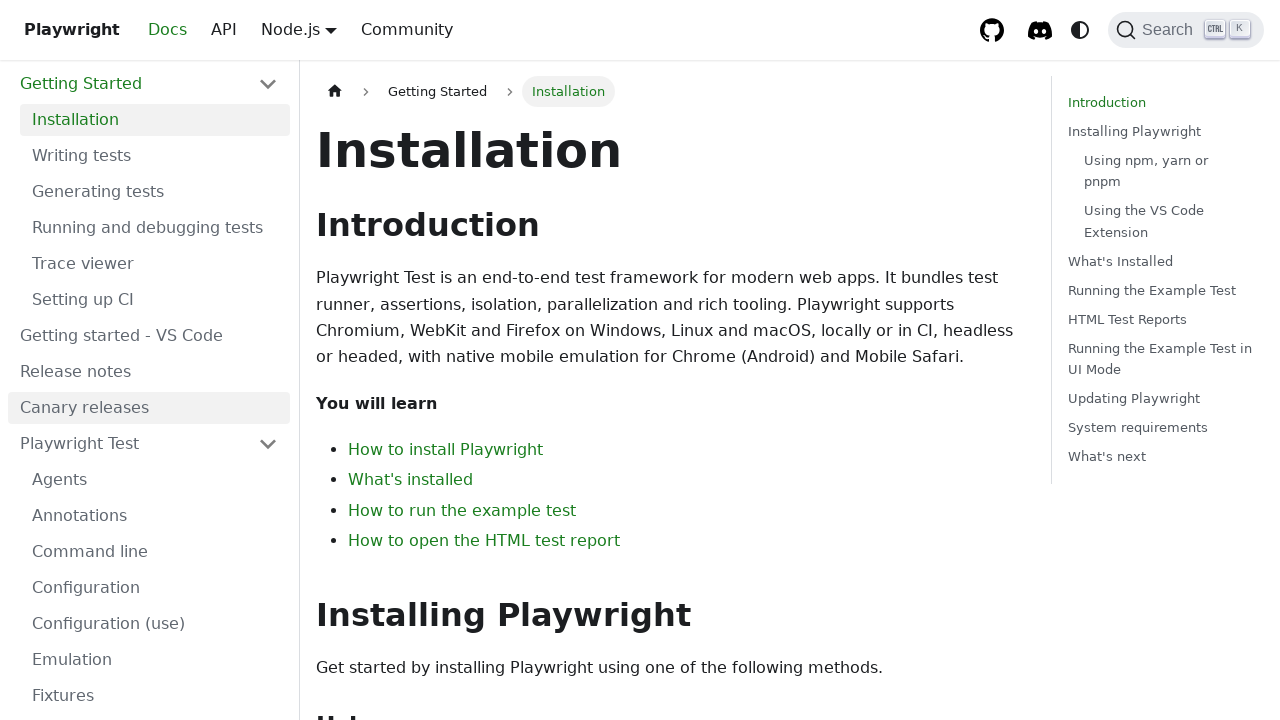

Installation heading appeared on the page
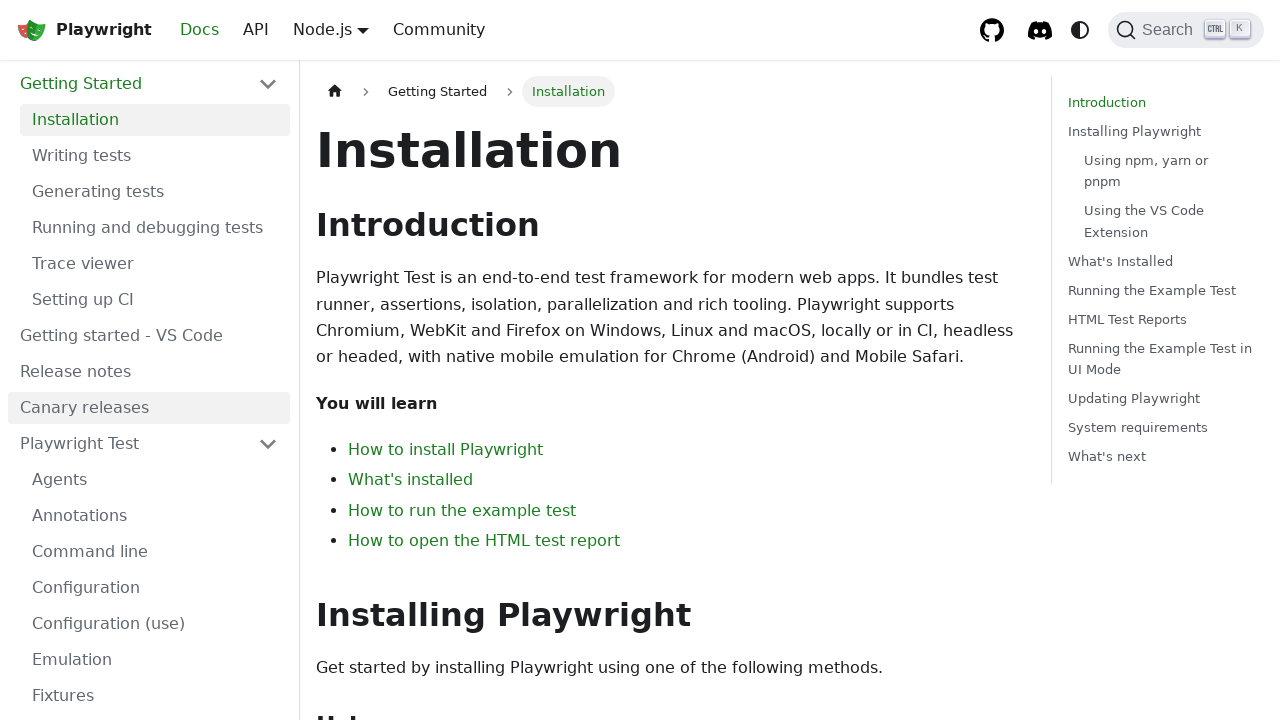

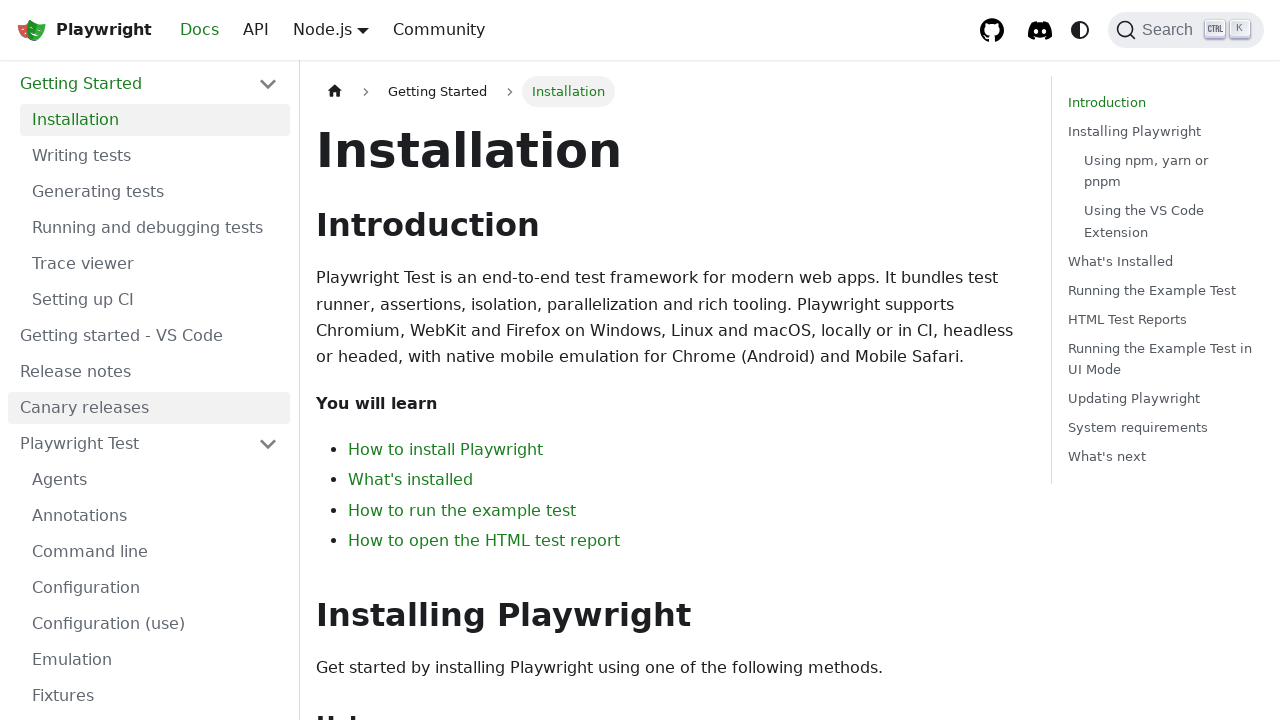